Navigates to the Team page and verifies the author names are Oliver Schade, Gregor Scheithauer, and Stefan Scheler

Starting URL: http://www.99-bottles-of-beer.net/

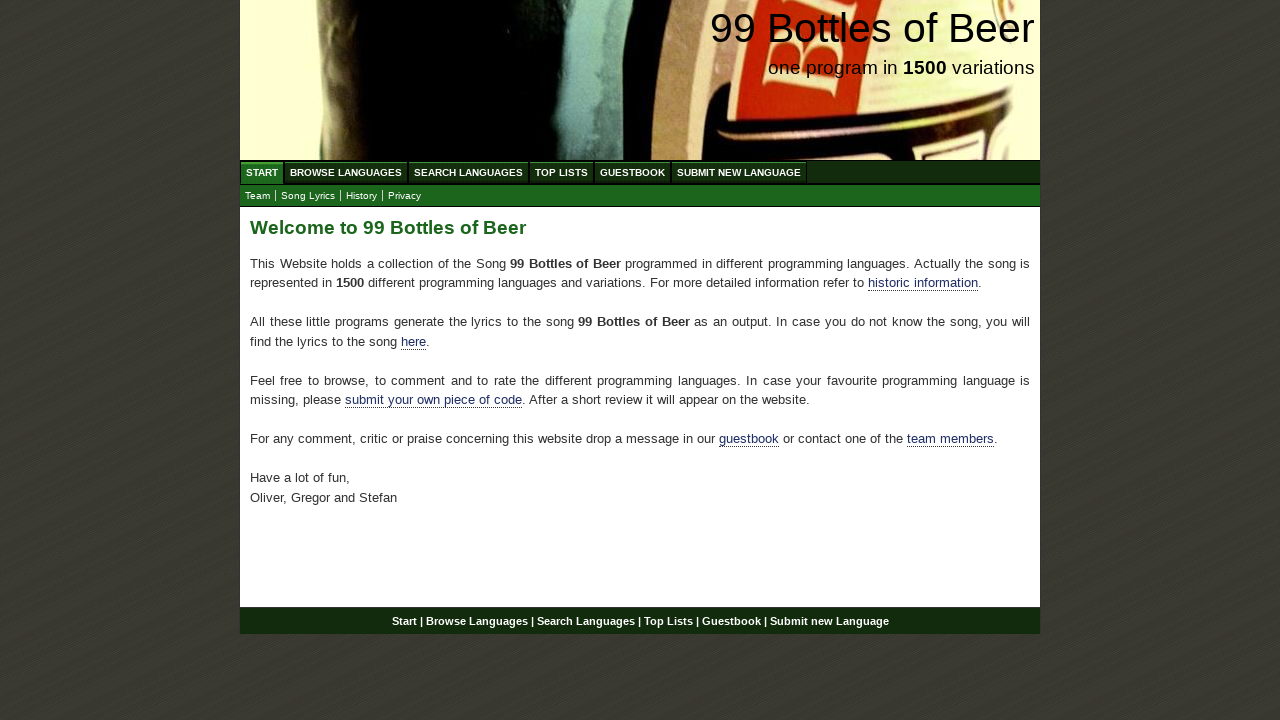

Clicked on Team link at (258, 196) on a[href='team.html']
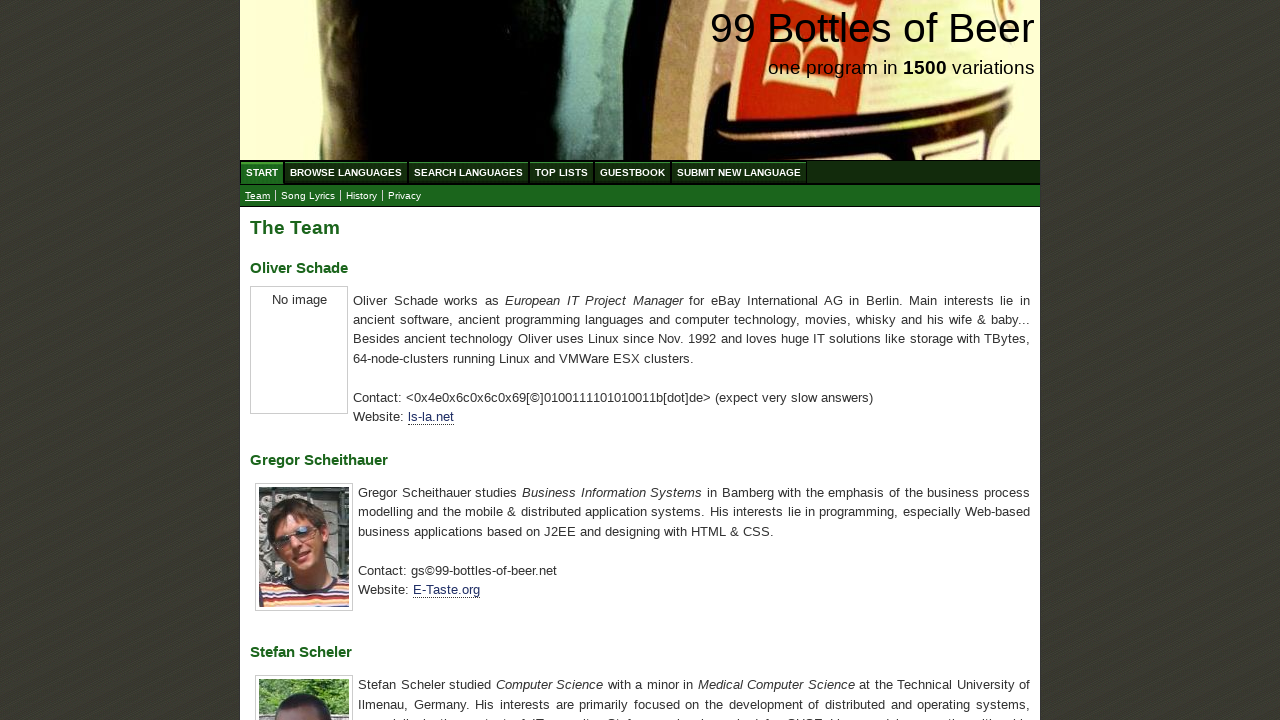

Waited for author name headers to load
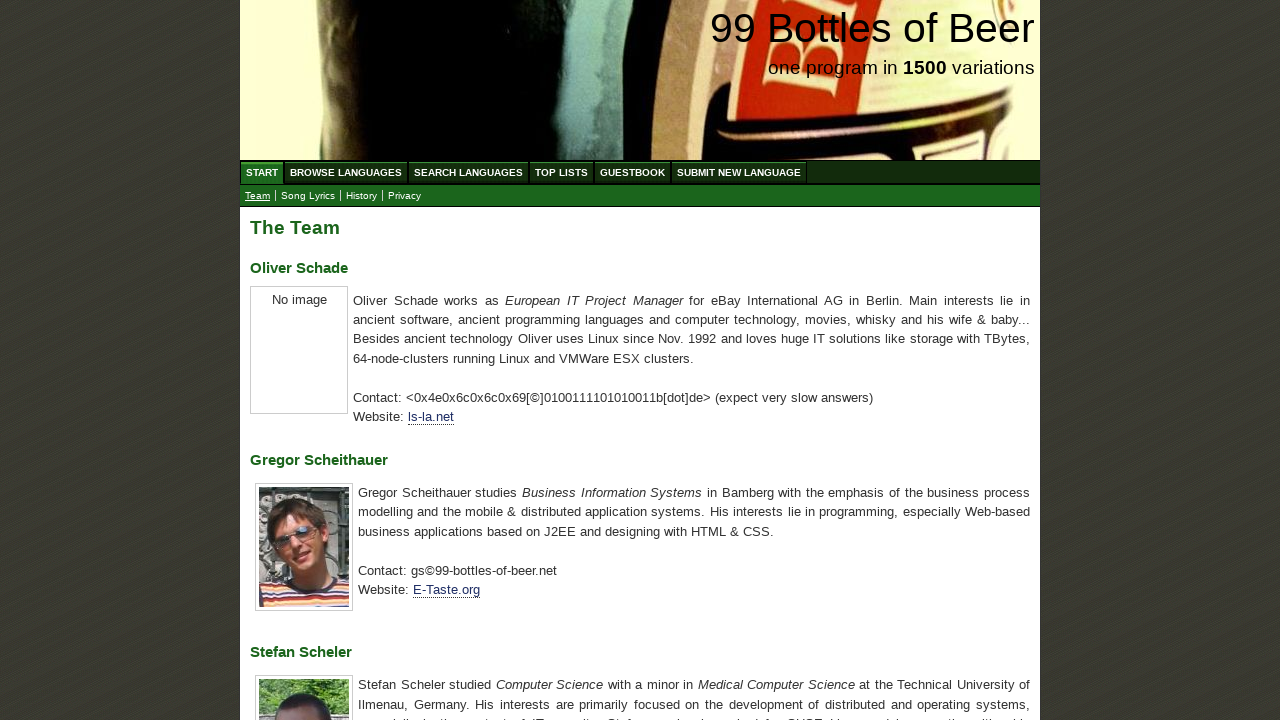

Retrieved all author name elements
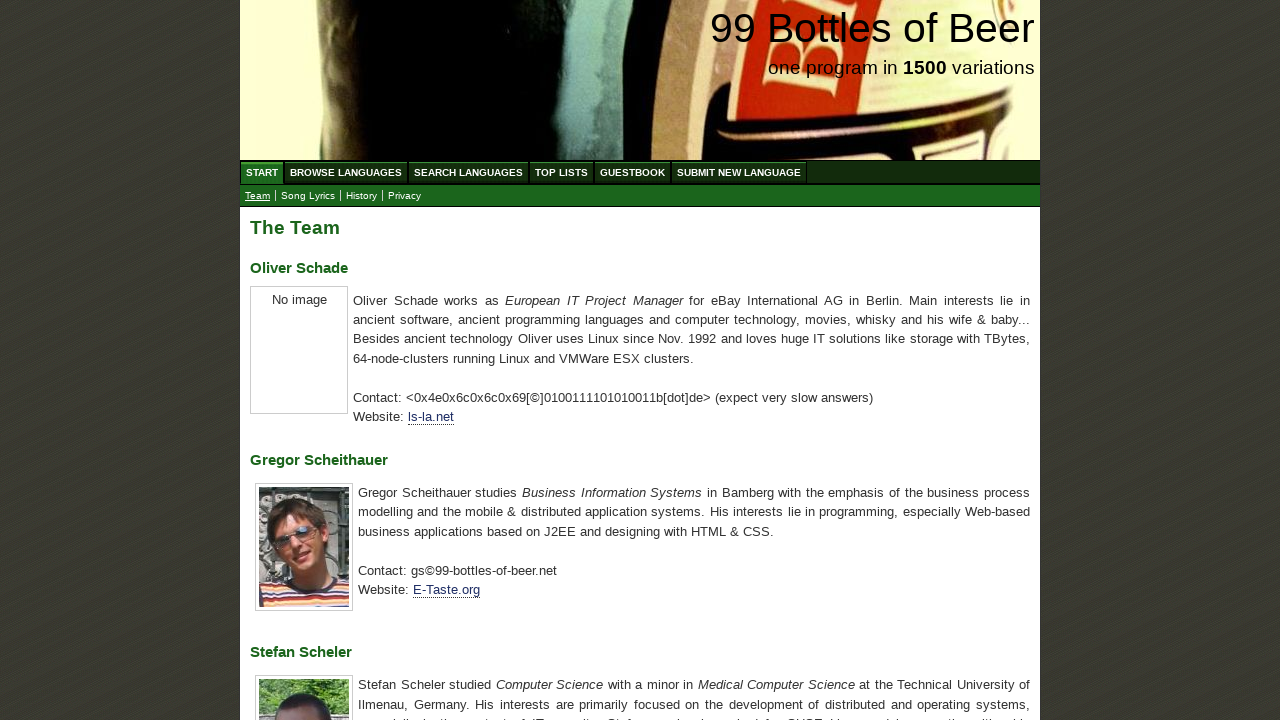

Extracted author names from elements
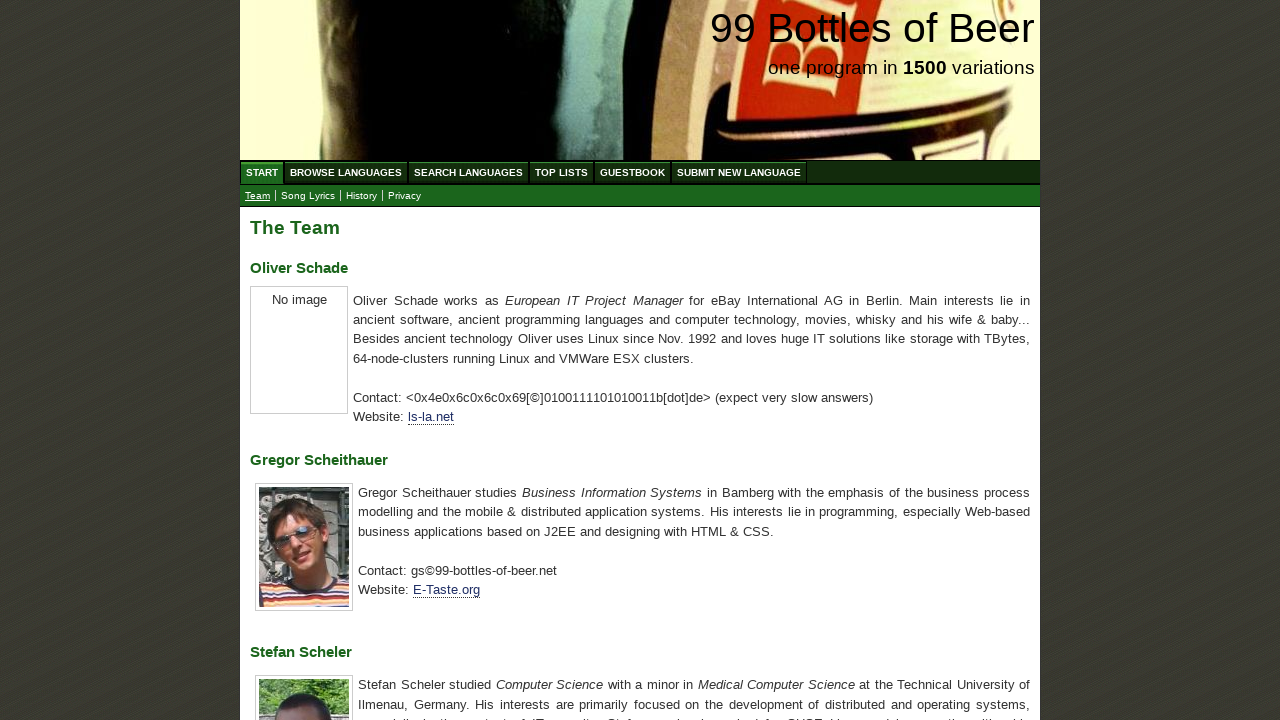

Verified author names match expected values: Oliver Schade, Gregor Scheithauer, Stefan Scheler
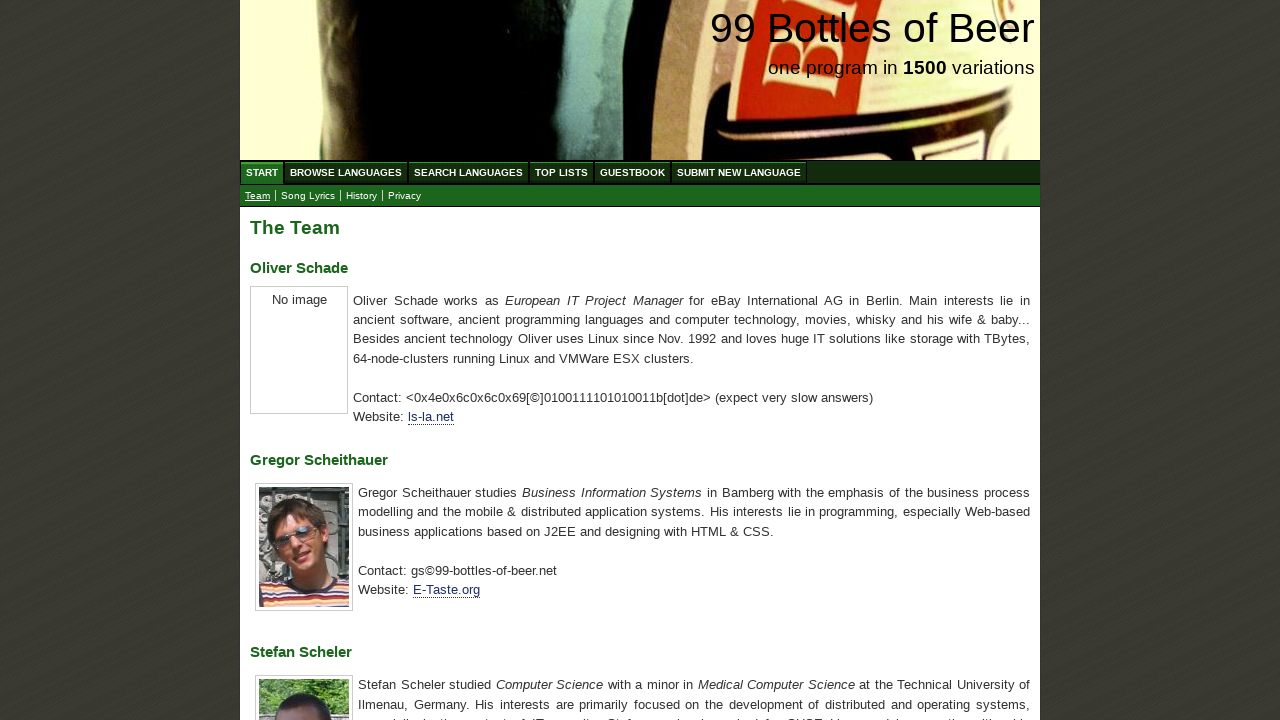

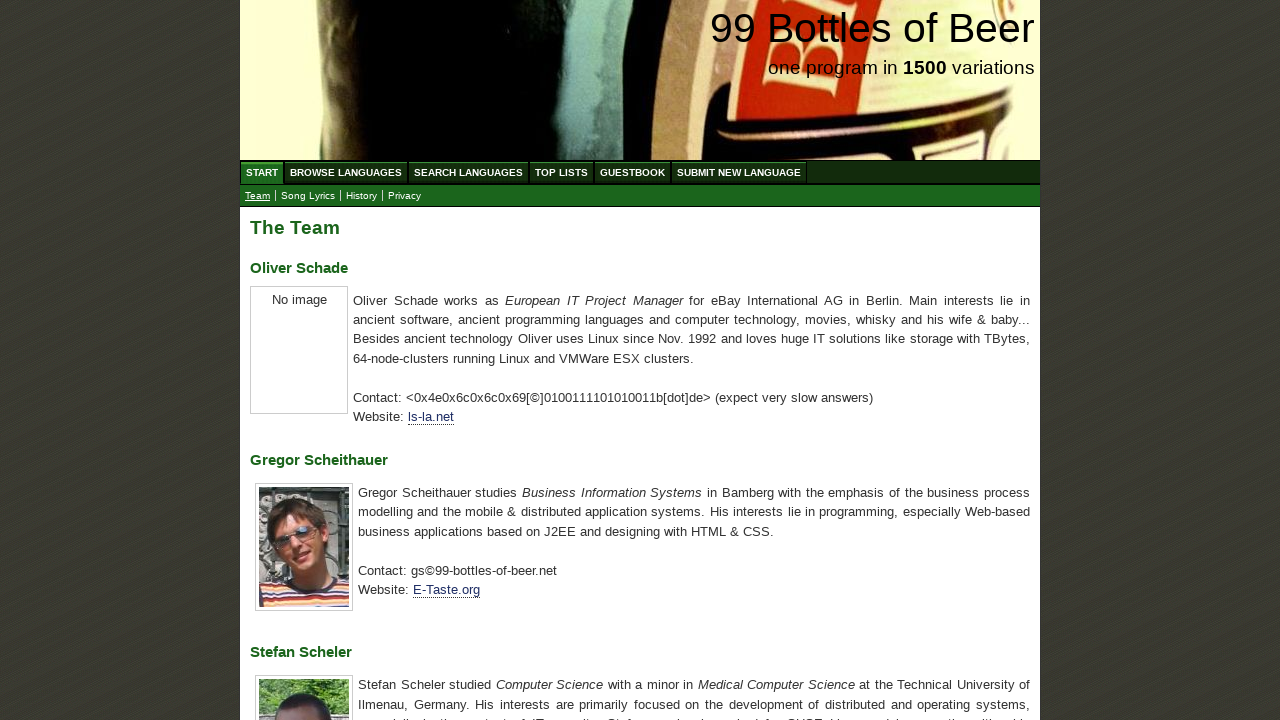